Navigates to Swarthmore College course catalog departments page and clicks on the first department link, then waits for course listings to appear.

Starting URL: https://catalog.swarthmore.edu/content.php?catoid=7&navoid=194

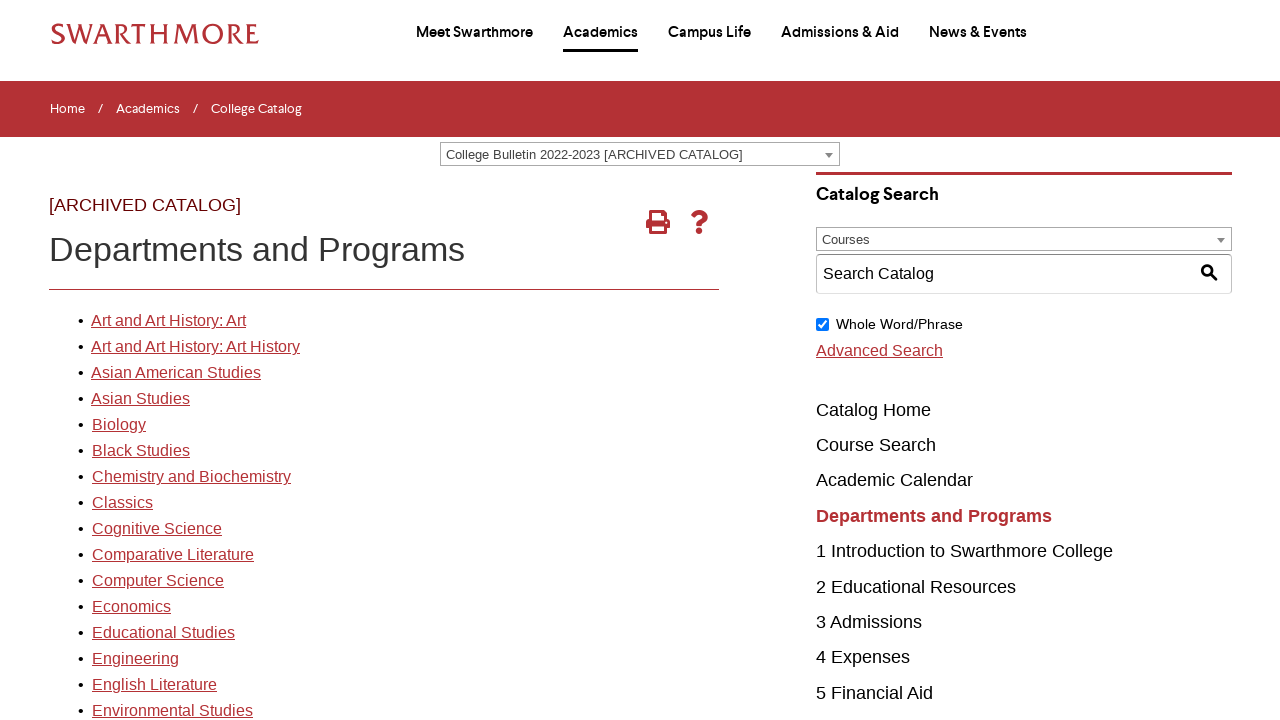

Clicked on the first department link in the Swarthmore College course catalog at (168, 321) on xpath=//*[@id='gateway-page']/body/table/tbody/tr[3]/td[1]/table/tbody/tr[2]/td[
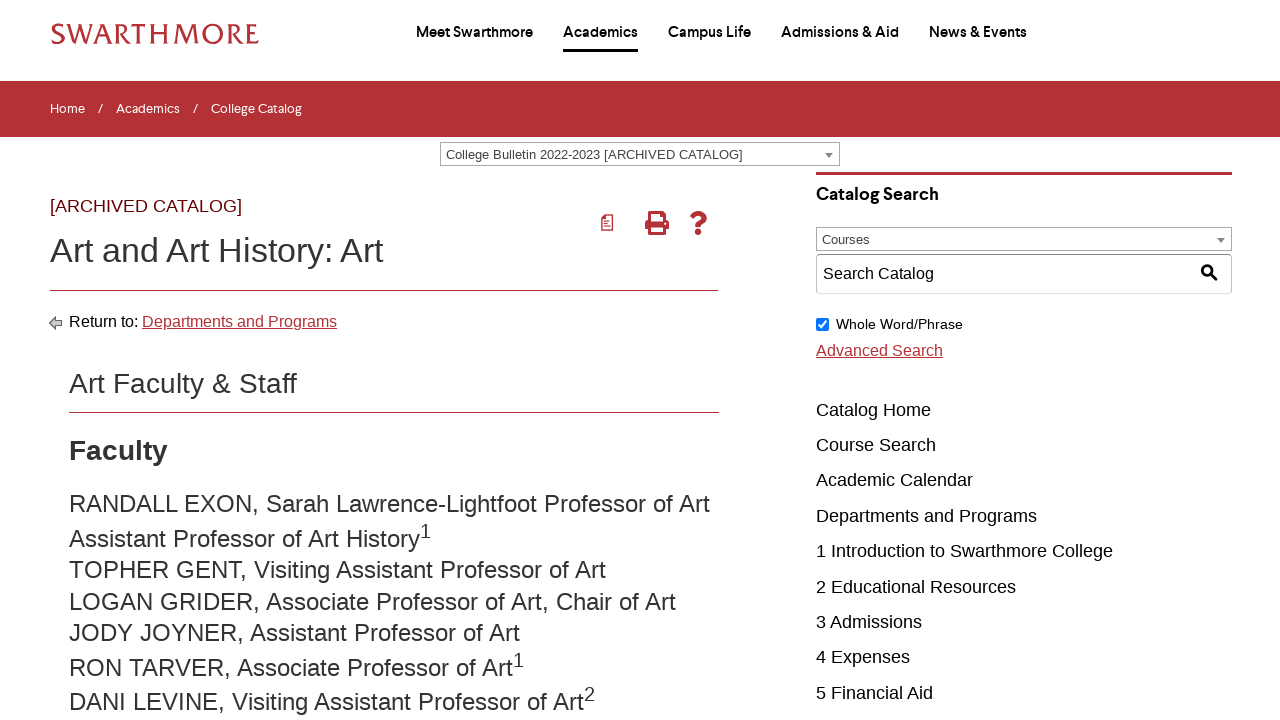

Course listings loaded successfully
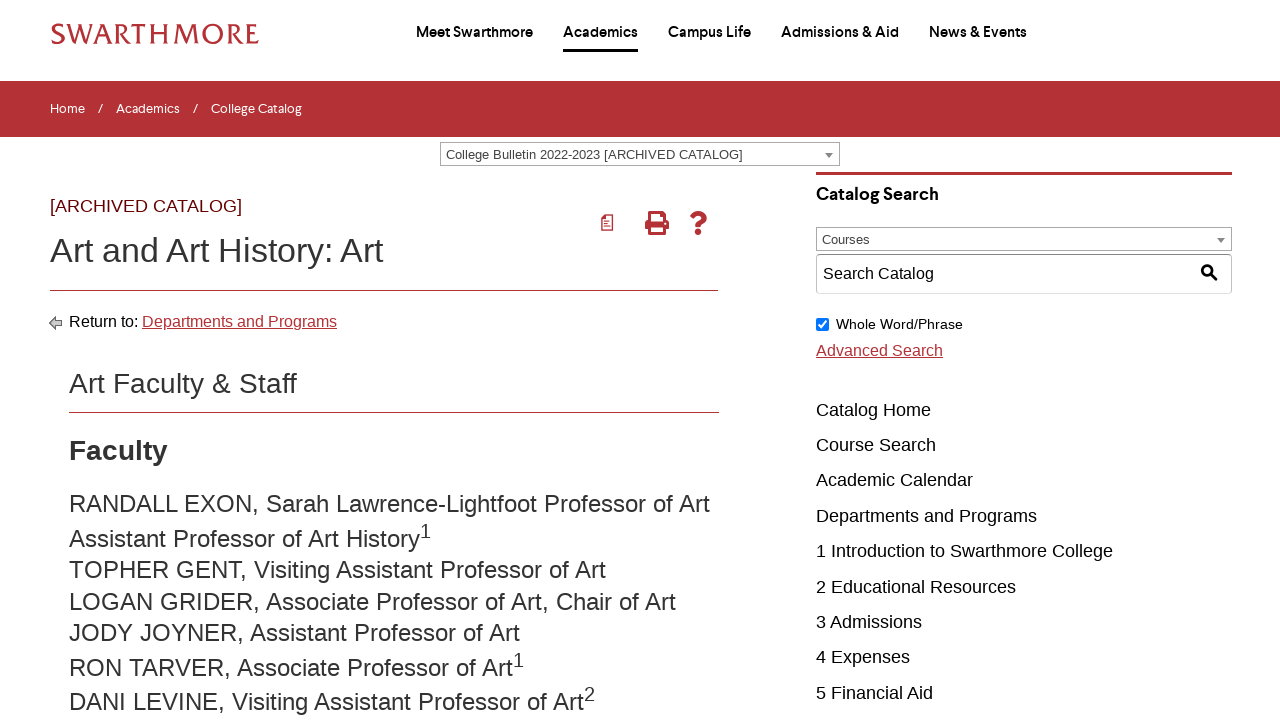

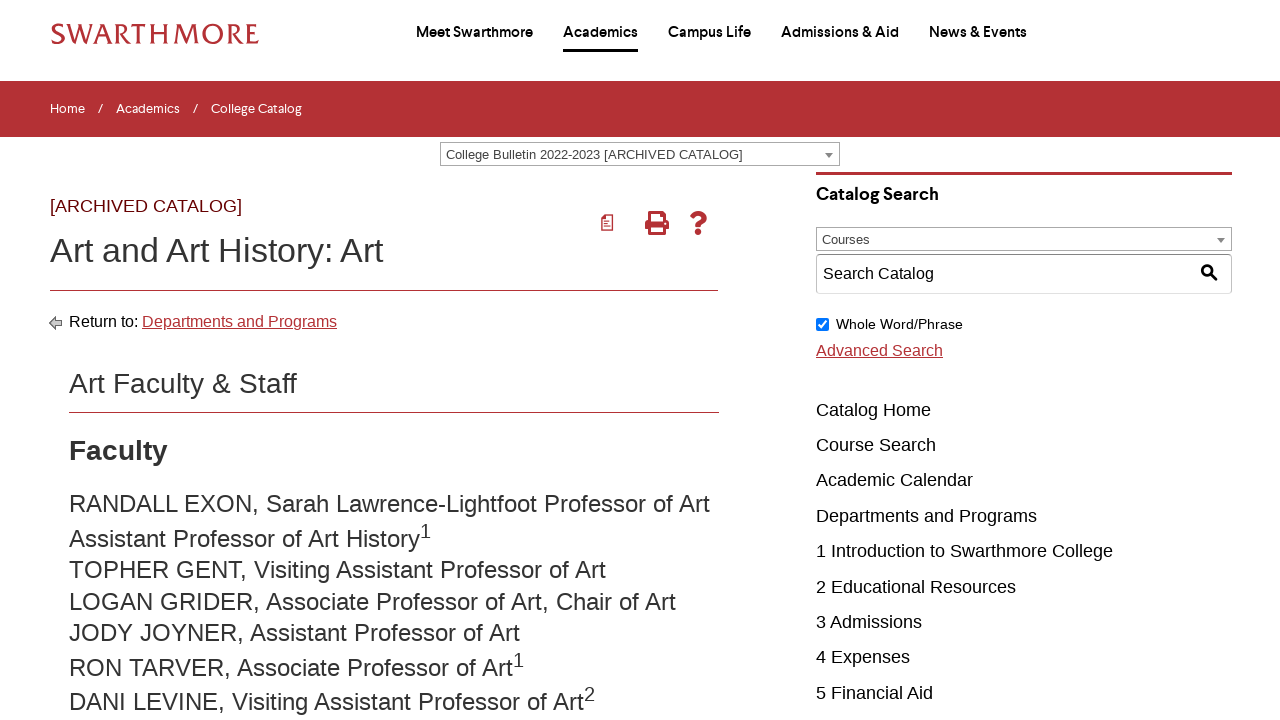